Tests dropdown selection by selecting options from single and multi-select dropdown menus

Starting URL: https://demoqa.com/select-menu

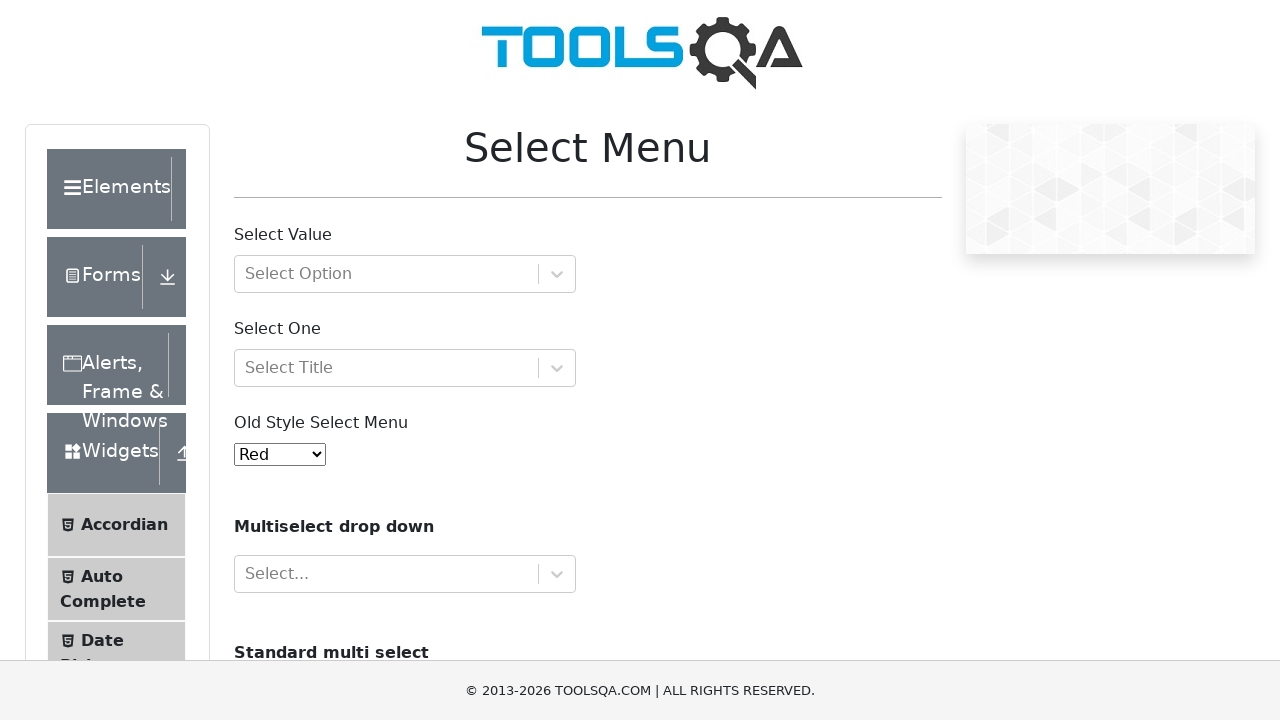

Selected value '2' from the old select menu on #oldSelectMenu
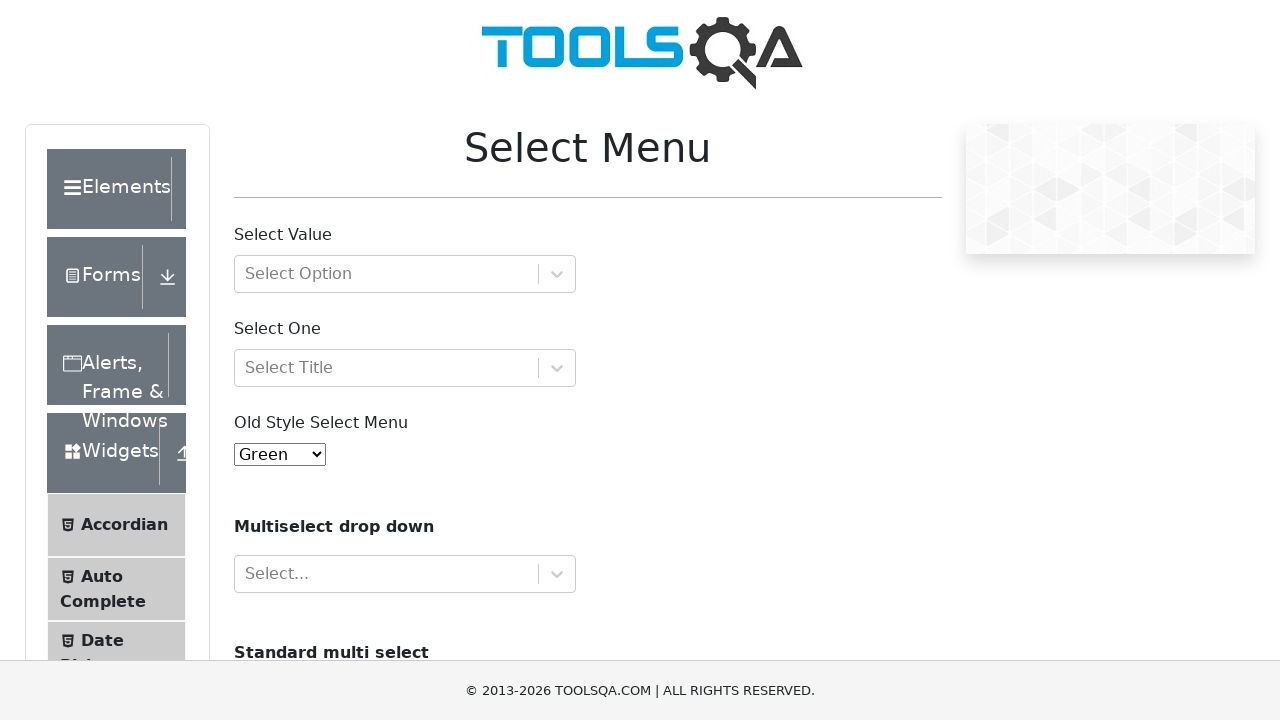

Selected multiple values 'volvo' and 'audi' from the cars multi-select dropdown on #cars
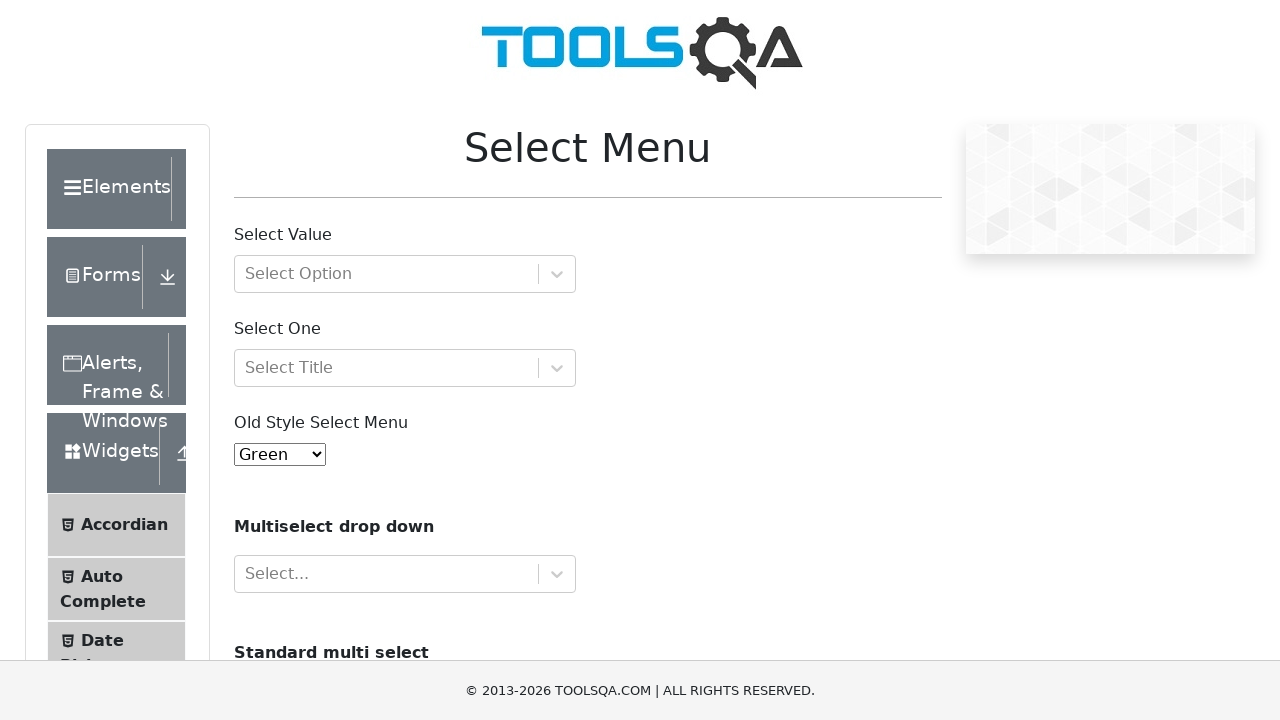

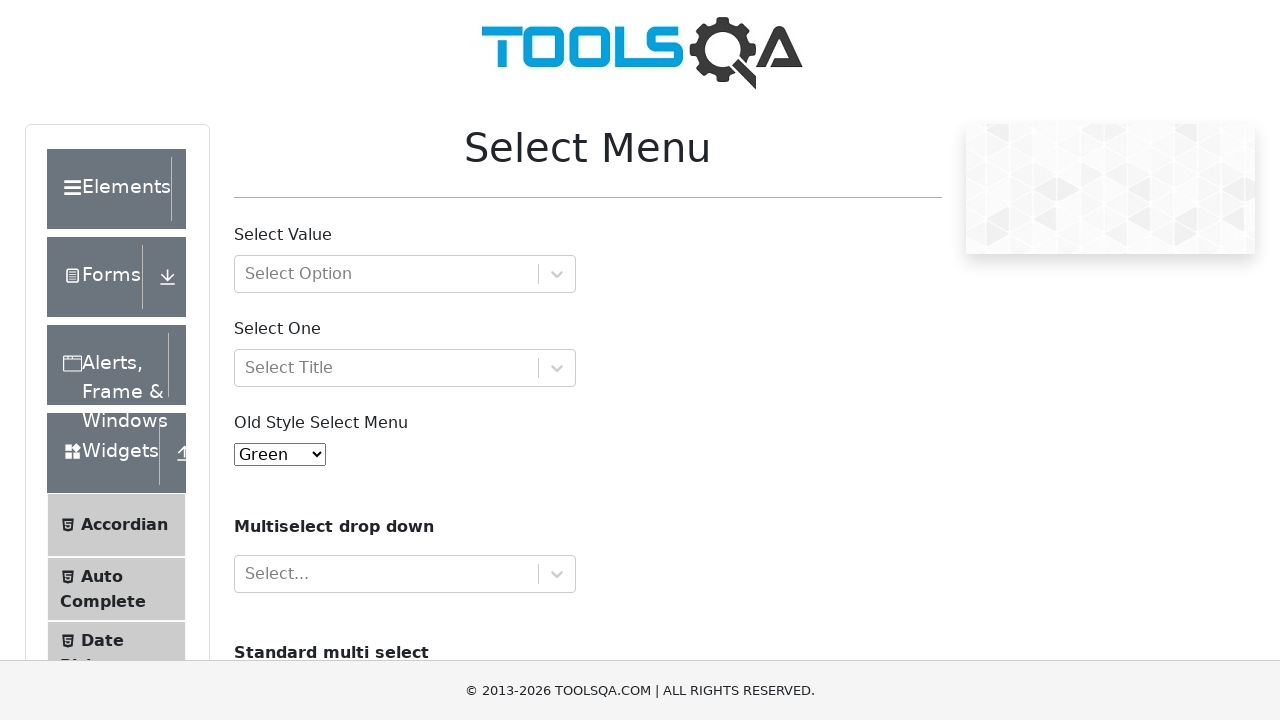